Tests that a browser window can be configured with a specific size (800x600) by navigating to a form page and verifying the viewport dimensions are set correctly.

Starting URL: https://reactstrap.github.io/components/form

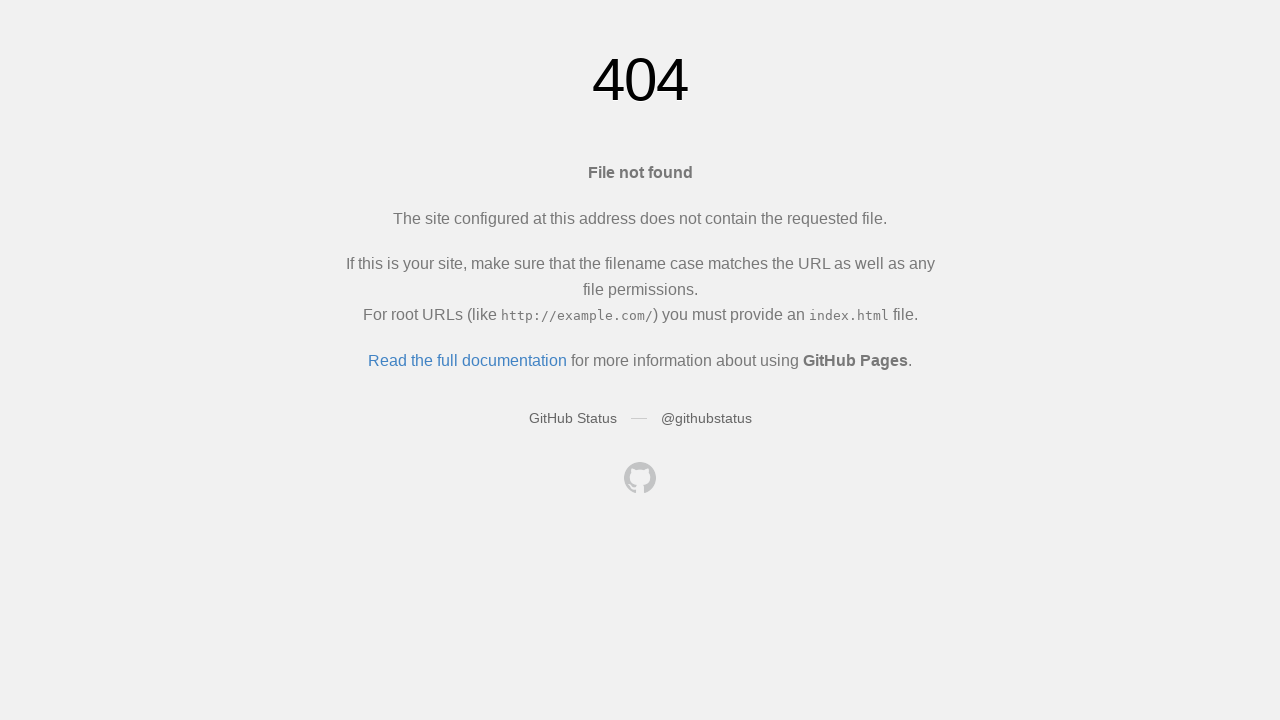

Set viewport size to 800x600
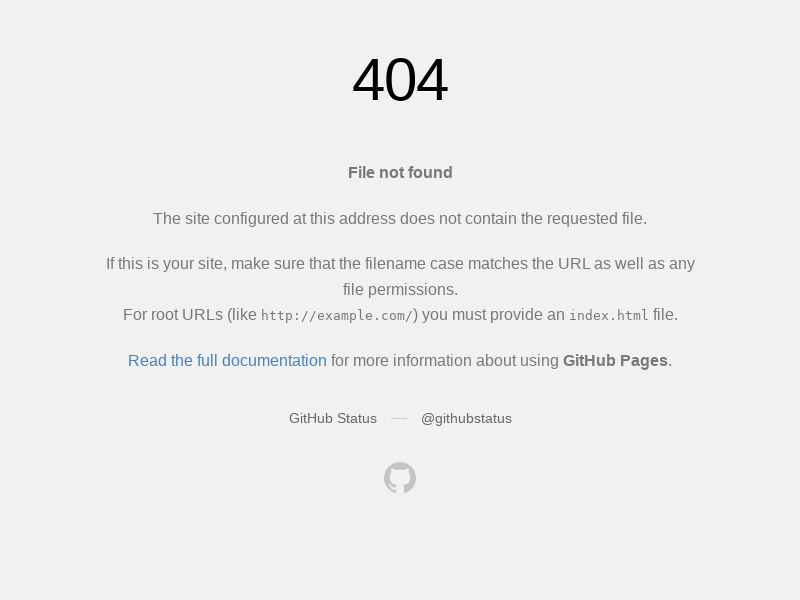

Retrieved viewport size to verify configuration
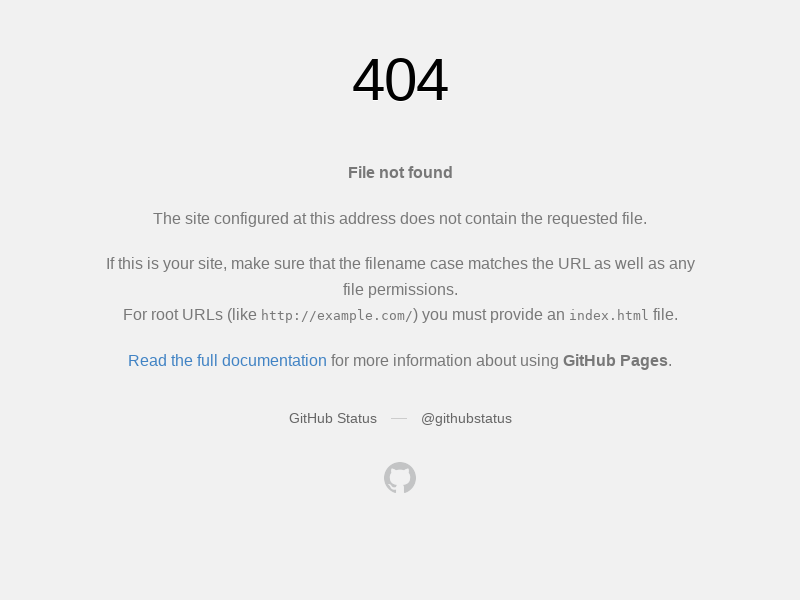

Asserted that viewport size is not None
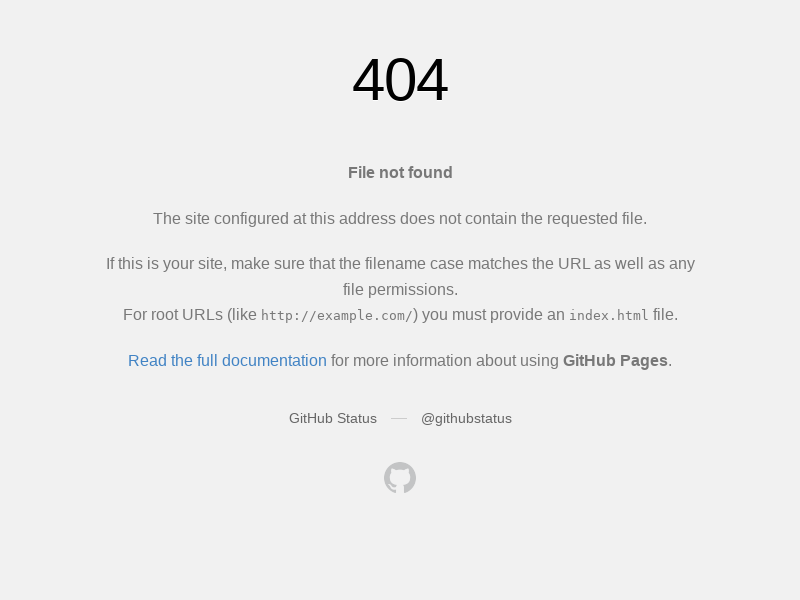

Asserted viewport width is 800 (±10px tolerance)
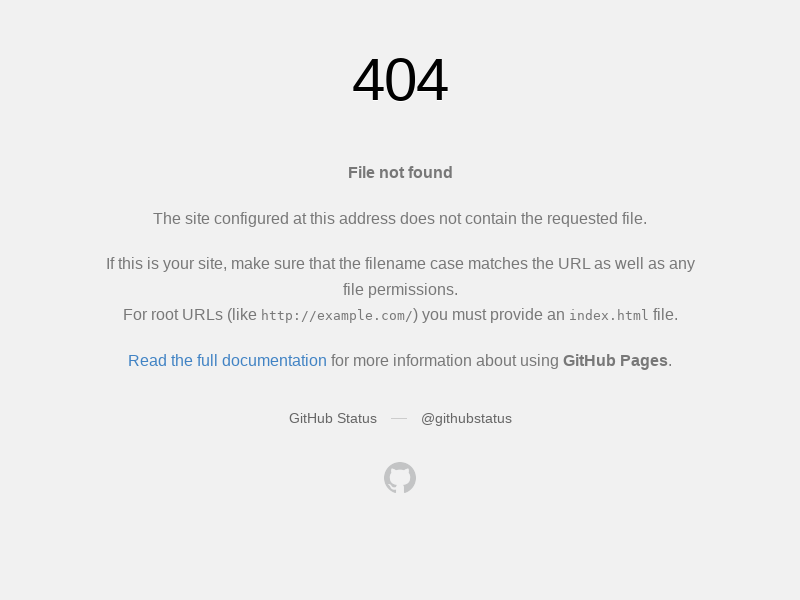

Asserted viewport height is 600 (±10px tolerance)
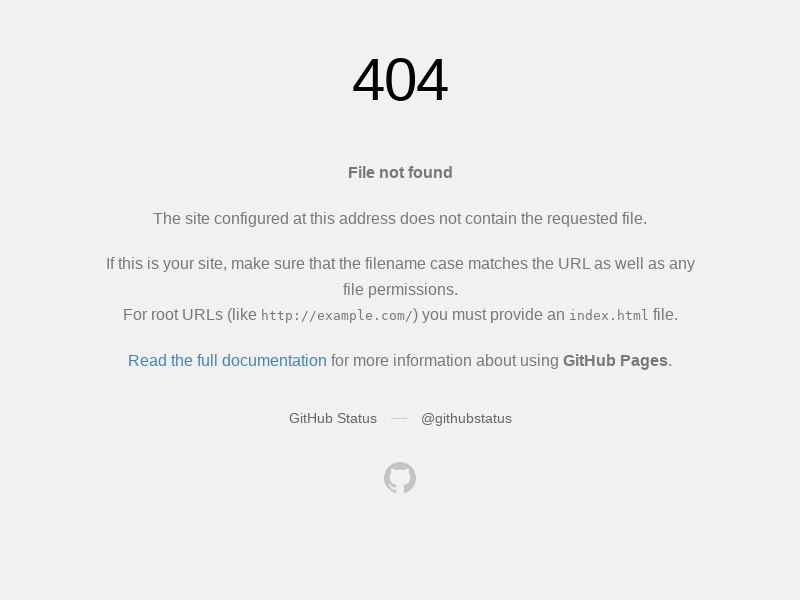

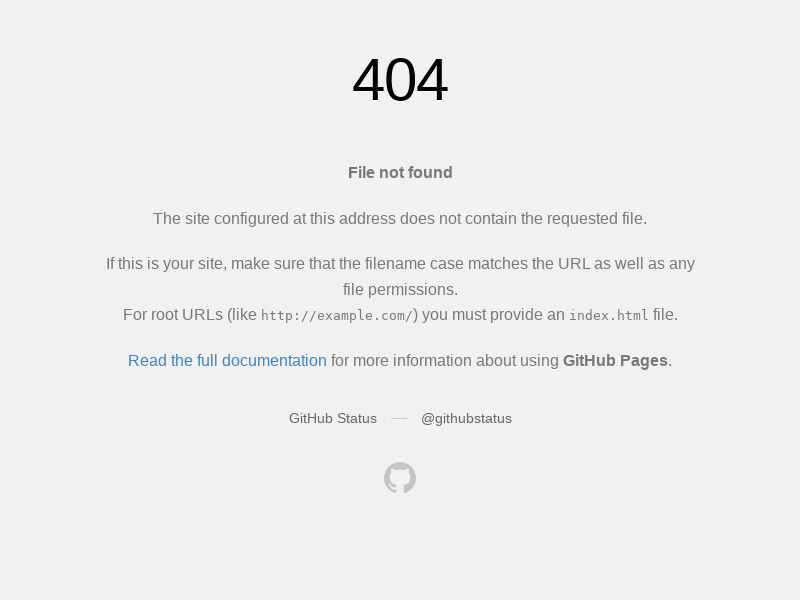